Demonstrates XPath sibling and parent traversal by clicking on elements relative to the forgot password link on Salesforce login page

Starting URL: https://login.salesforce.com/

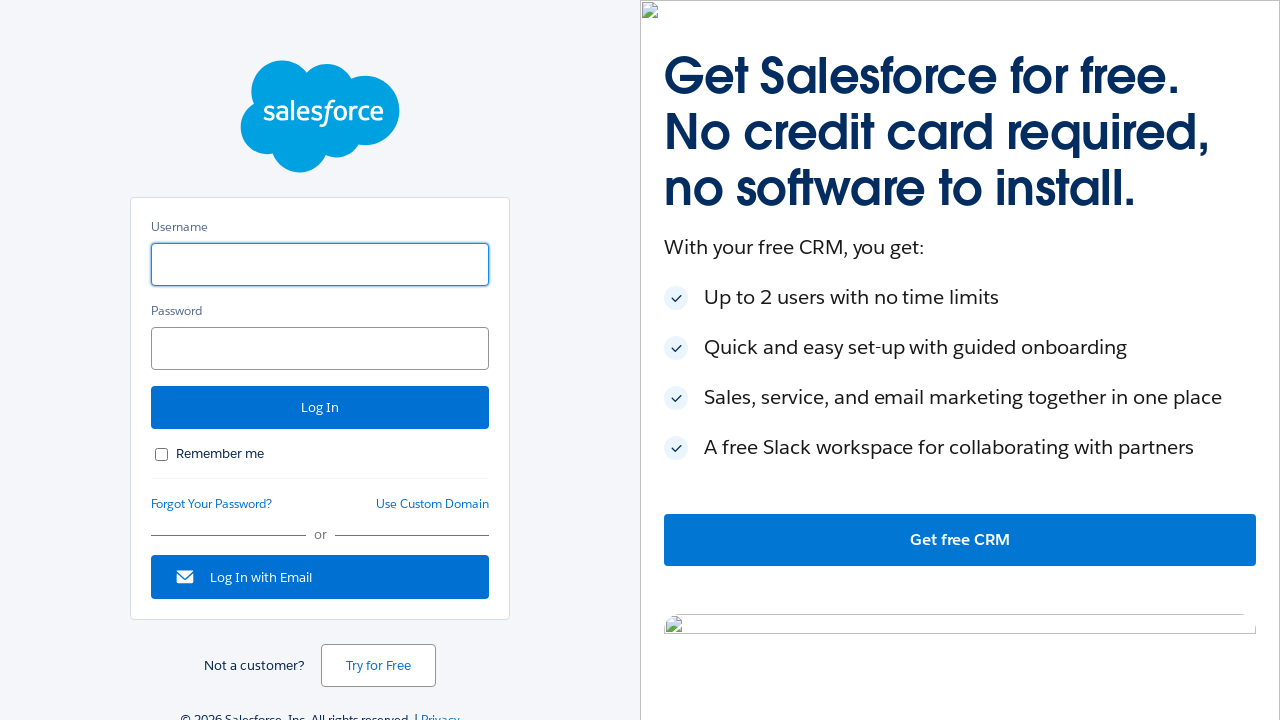

Clicked on sibling anchor element after forgot password link using XPath following-sibling traversal at (432, 504) on xpath=//a[@id='forgot_password_link']/following-sibling::a[1]
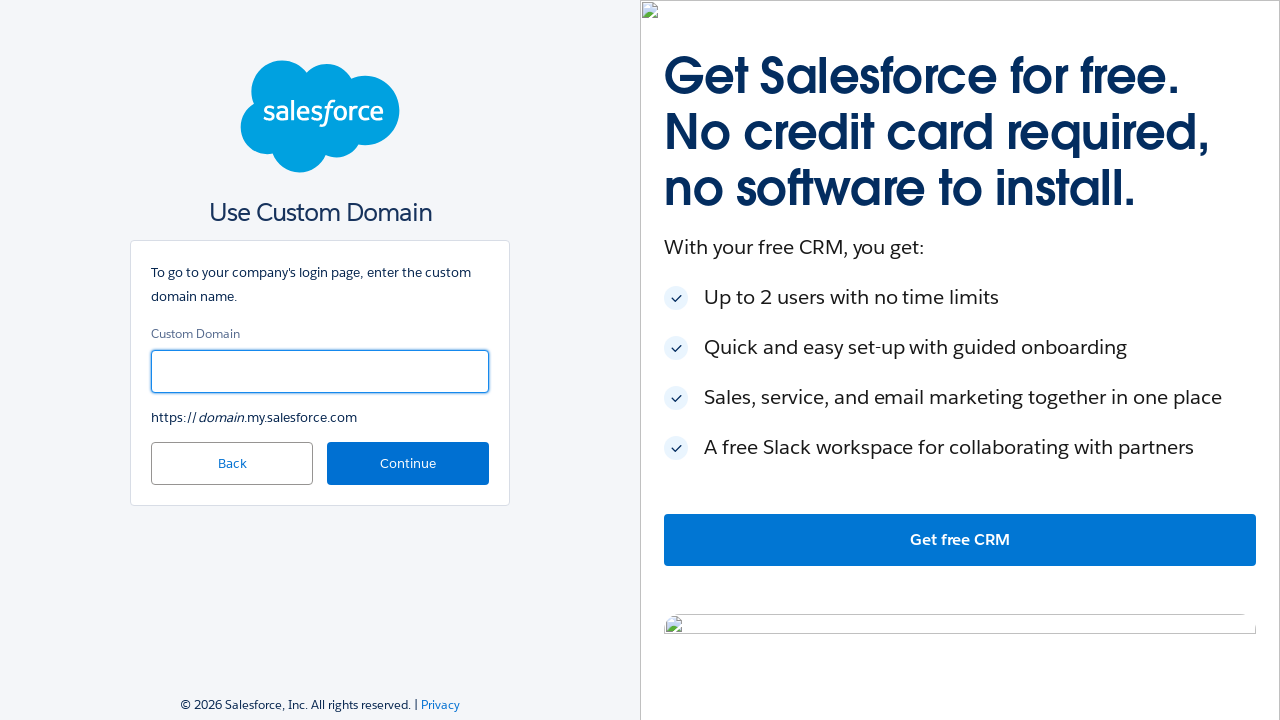

Located parent div element of hint_back_domain button using XPath parent traversal
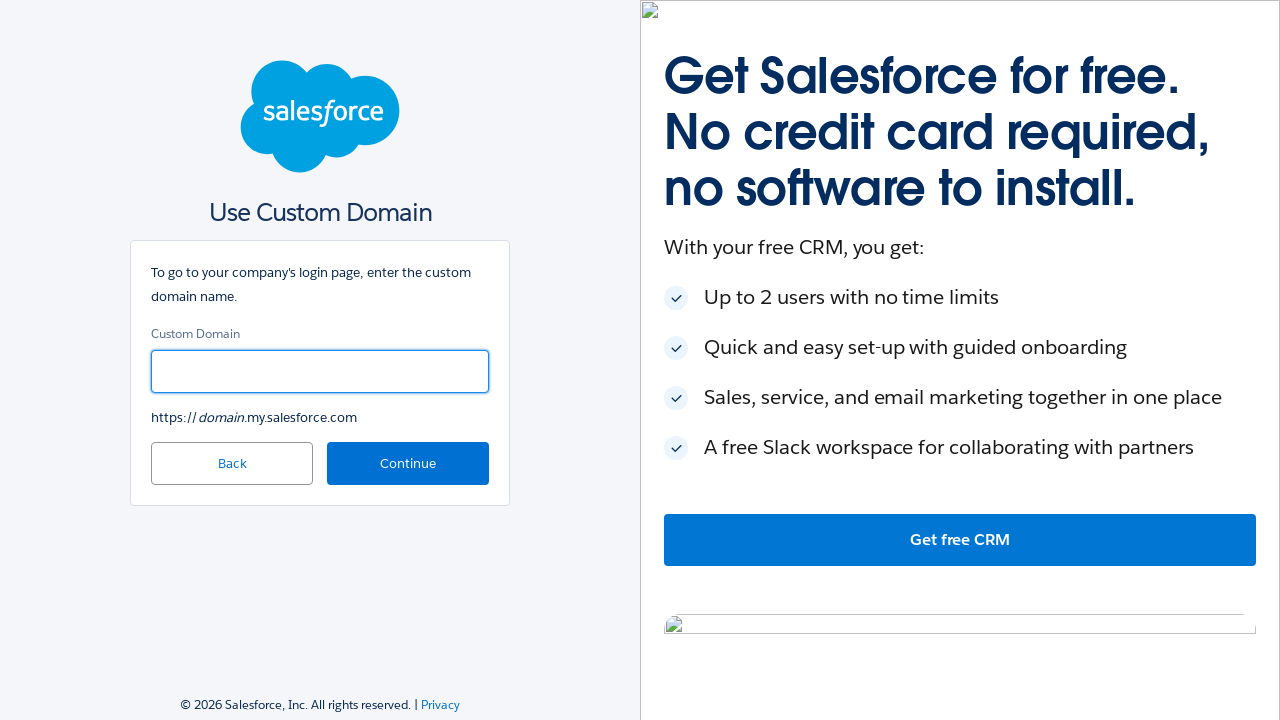

Verified parent element existence: True
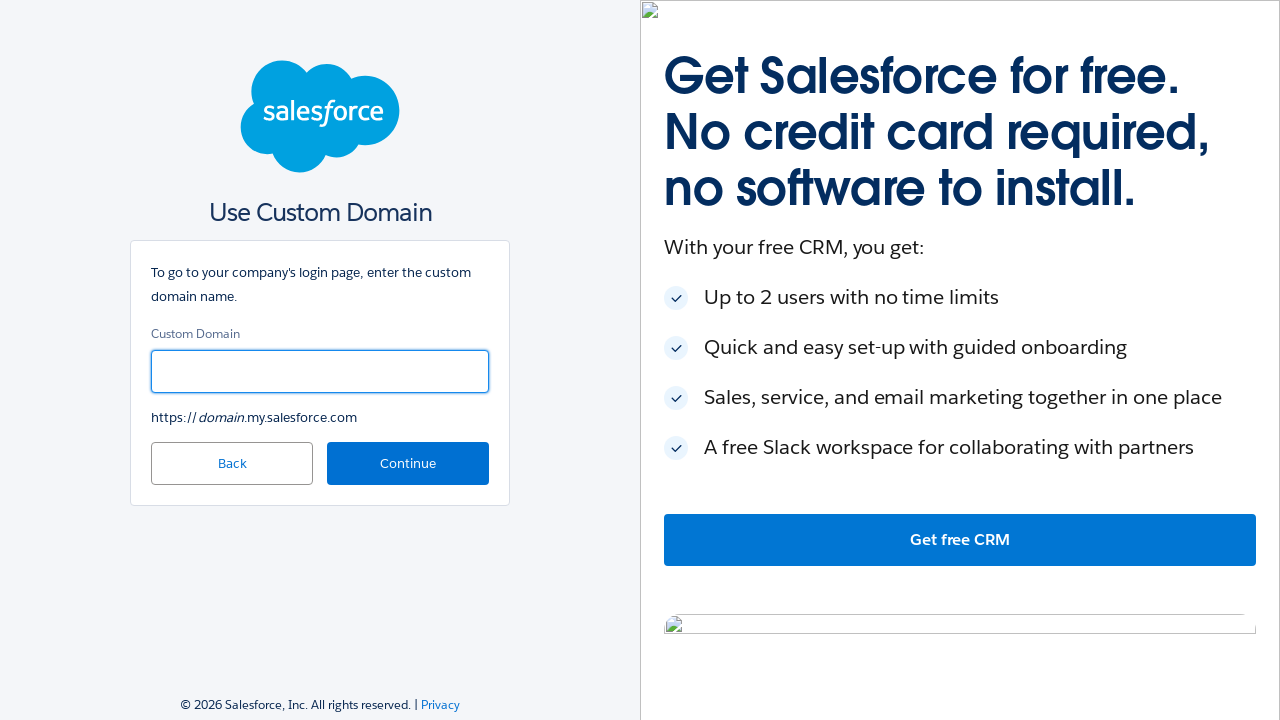

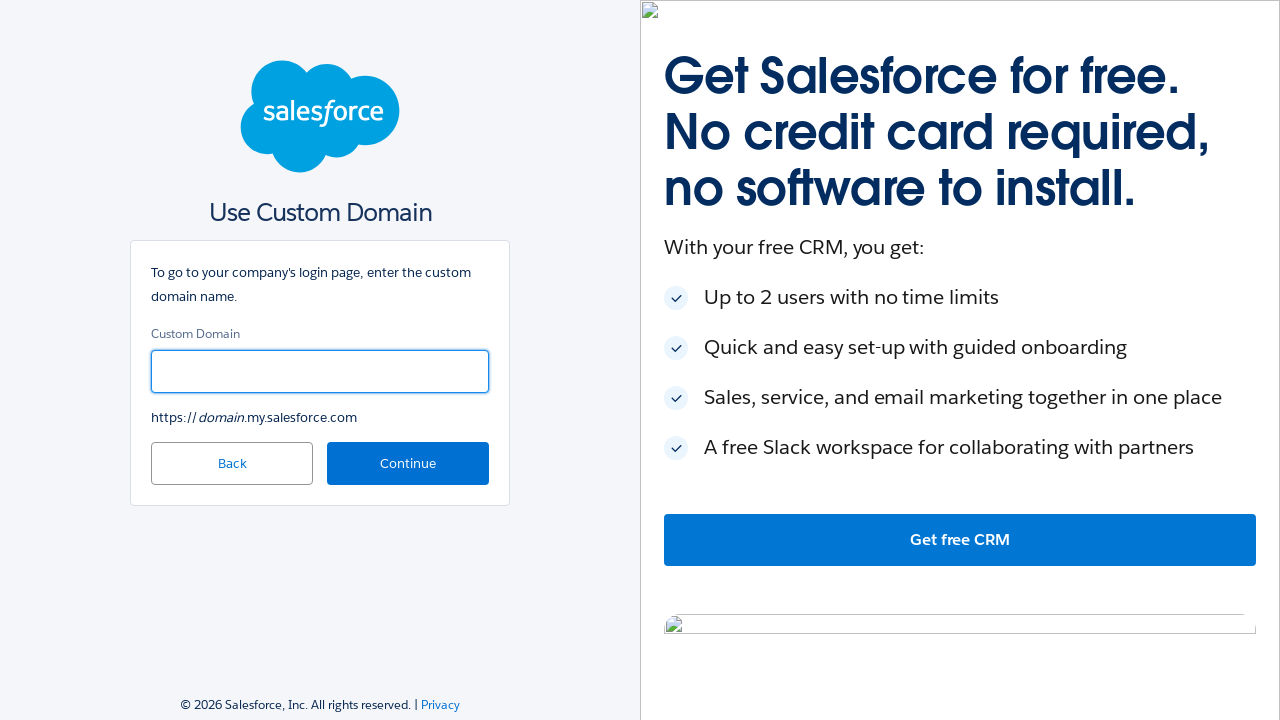